Searches for a specific song on YouTube Music, clicks on the Songs filter, and plays the first result from the search results.

Starting URL: https://music.youtube.com/search?q=Bohemian+Rhapsody+Queen

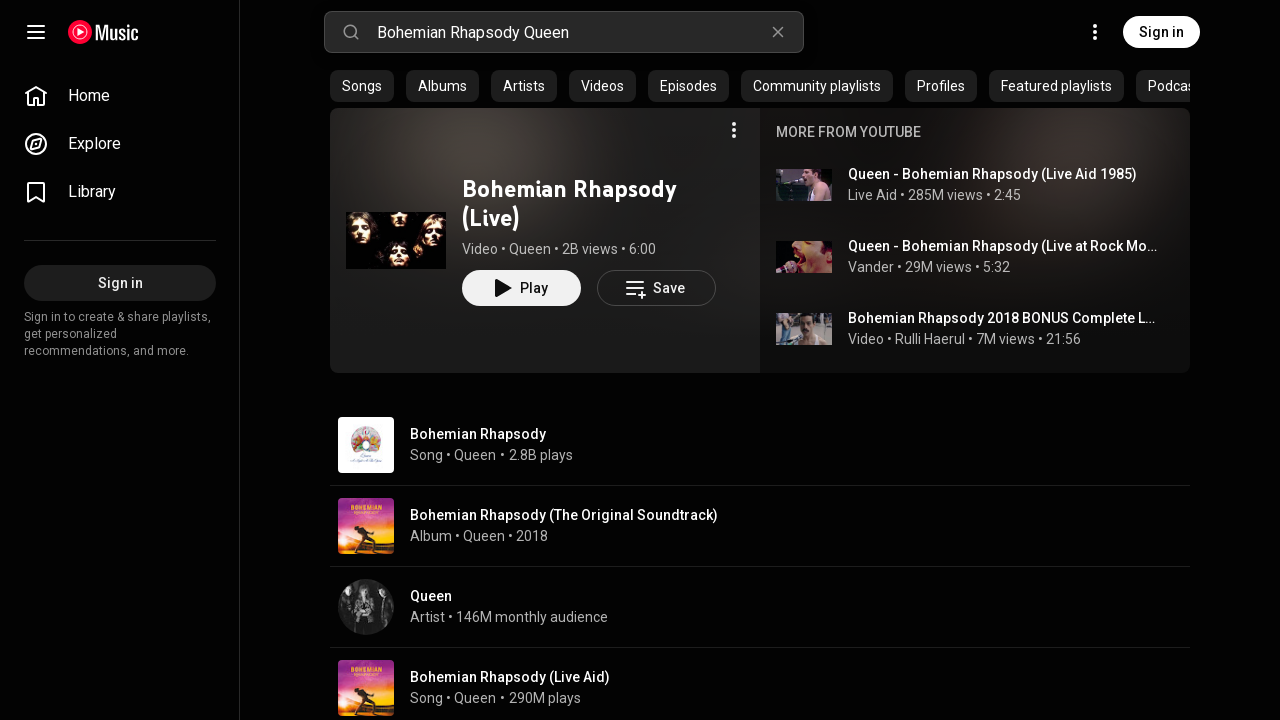

Waited for Songs filter chip to be available
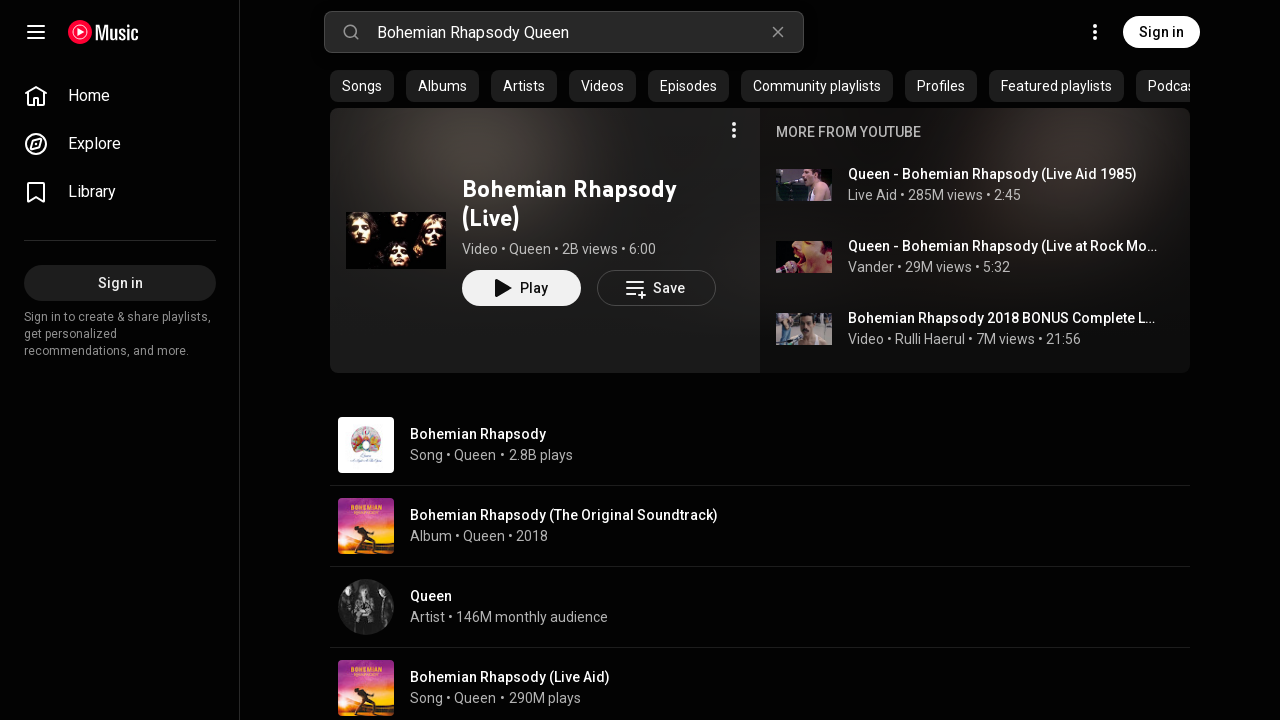

Clicked on Songs filter chip at (362, 86) on #chips ytmusic-chip-cloud-chip-renderer:first-child a
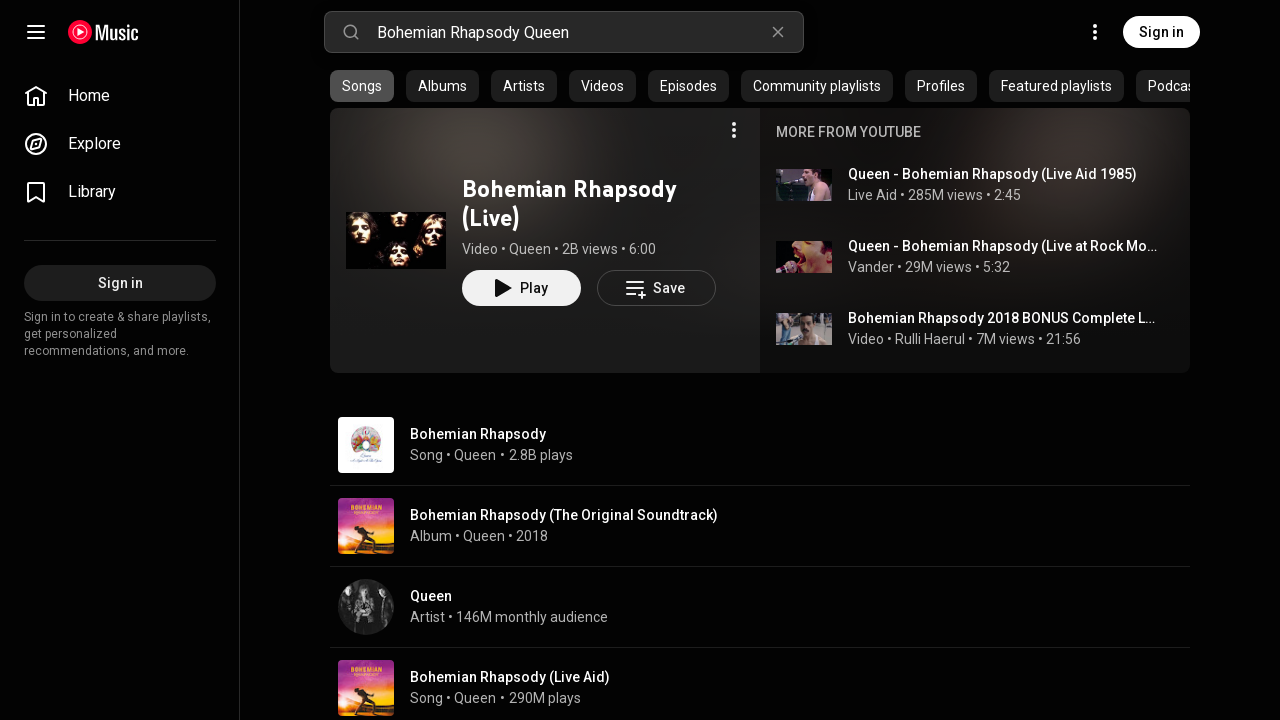

Waited for search results to load
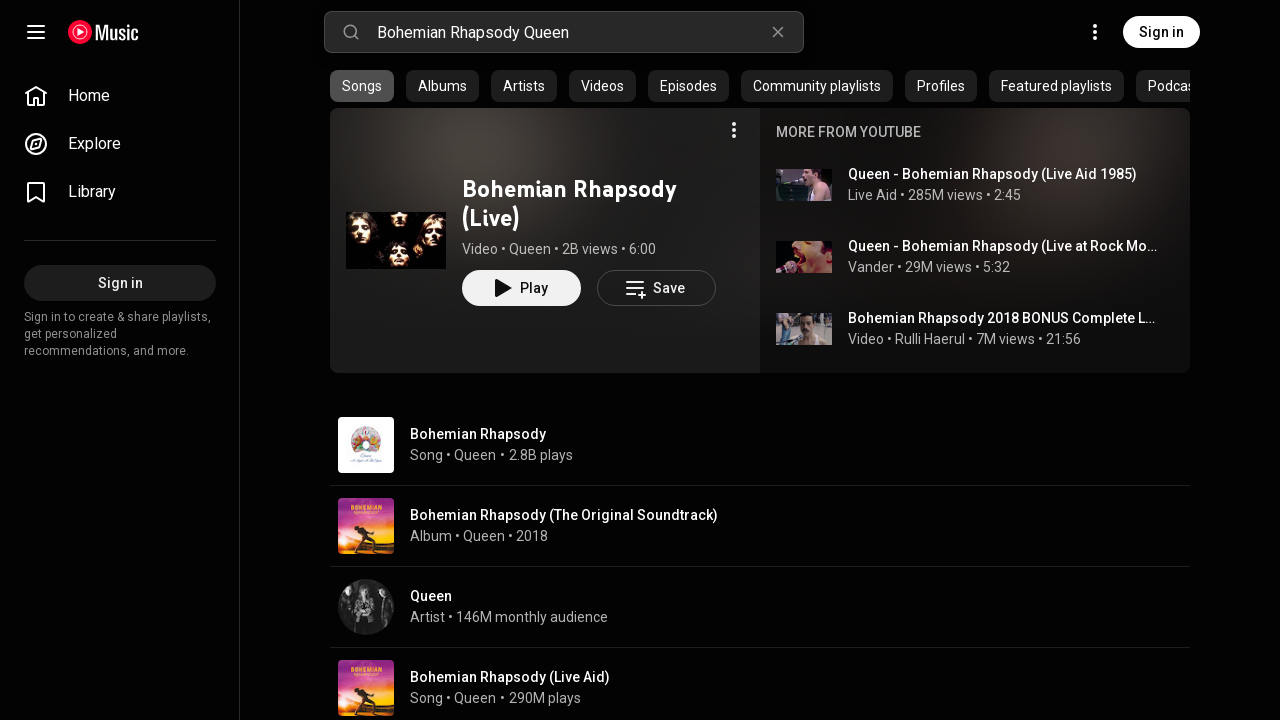

Clicked on first song result to play Bohemian Rhapsody by Queen at (478, 434) on #contents ytmusic-responsive-list-item-renderer:first-child div yt-formatted-str
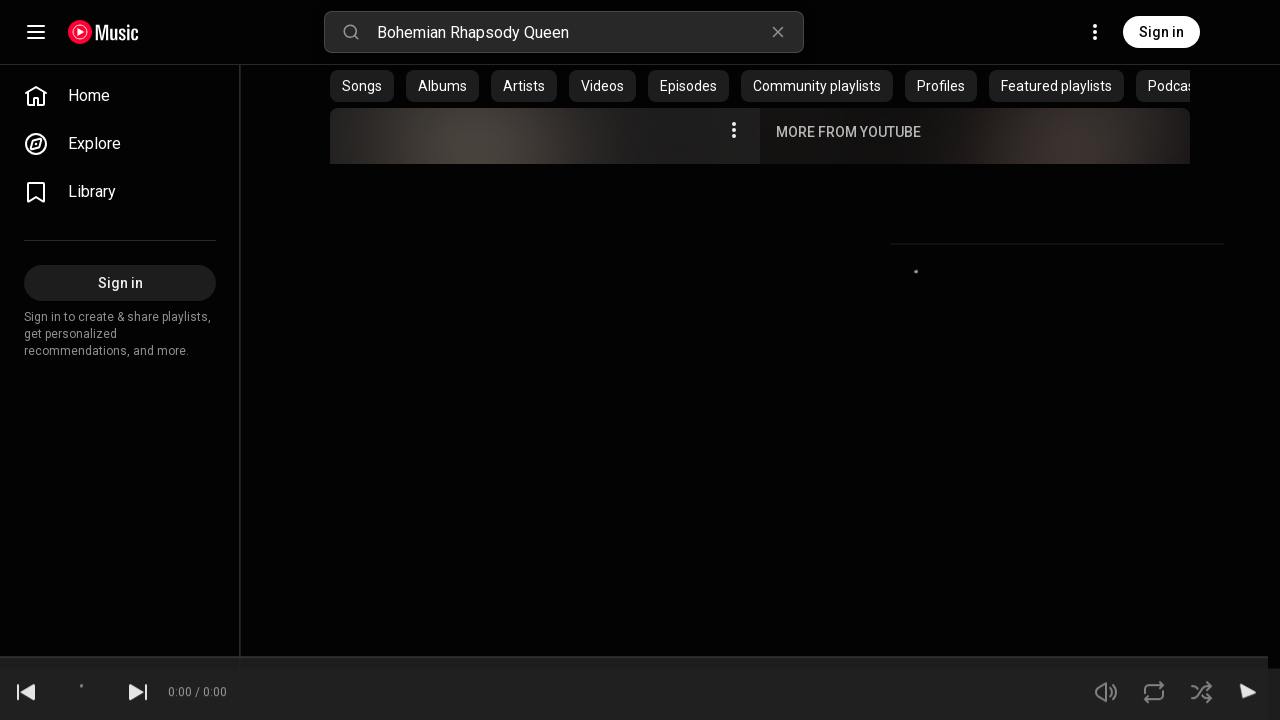

Waited for player to load and song to start playing
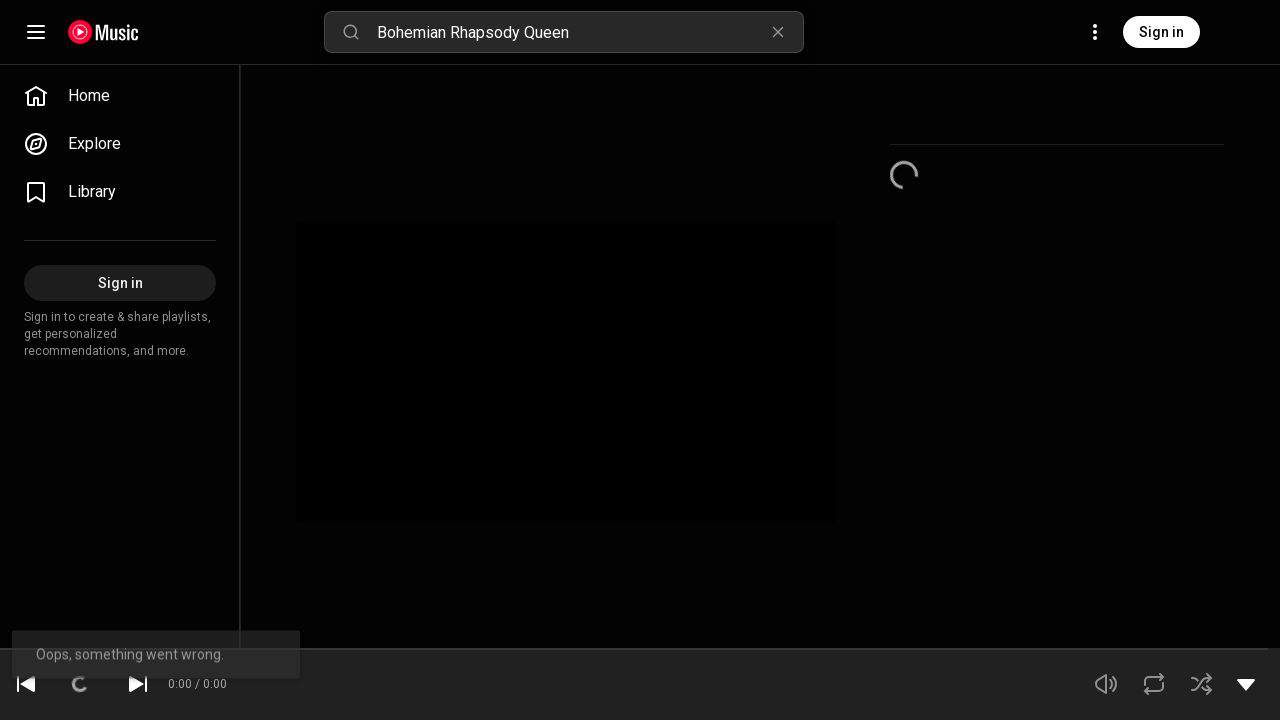

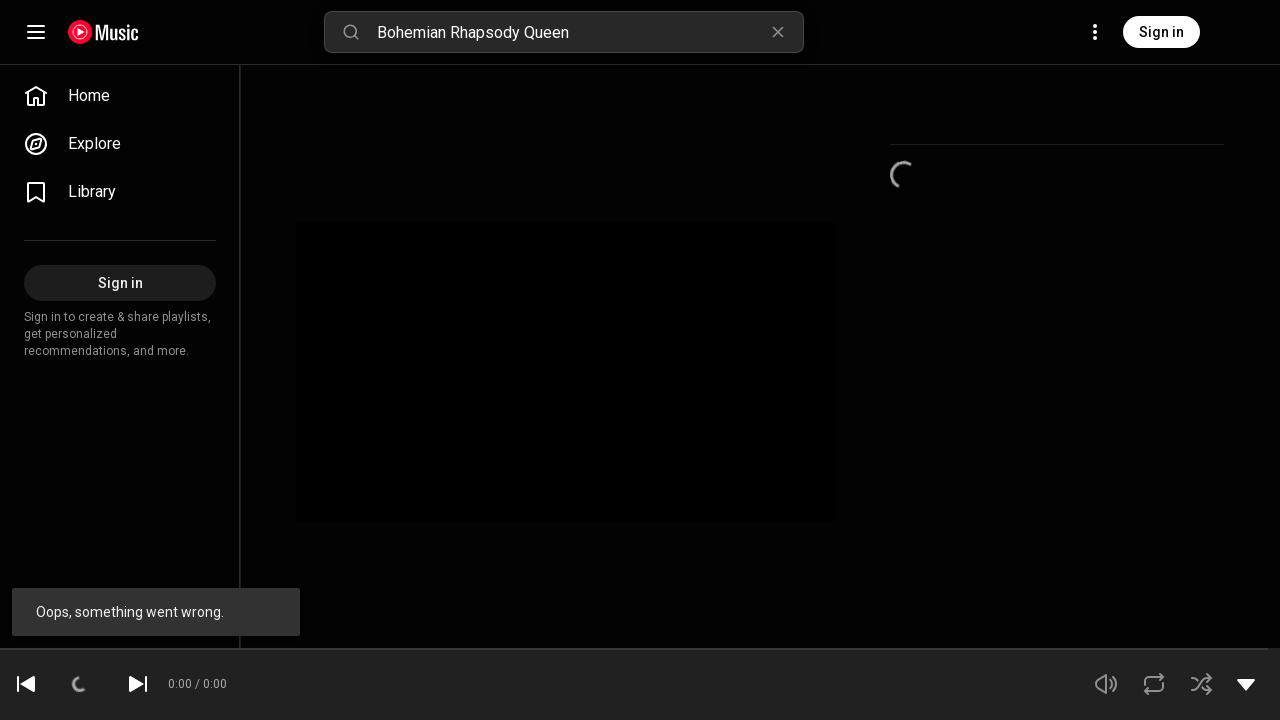